Tests checkbox selection, passenger count increment functionality, and trip type toggle on a flight booking practice page. Verifies Senior Citizen checkbox can be toggled, increments adult passenger count to 5, and tests round trip selection to enable return date field.

Starting URL: https://rahulshettyacademy.com/dropdownsPractise/

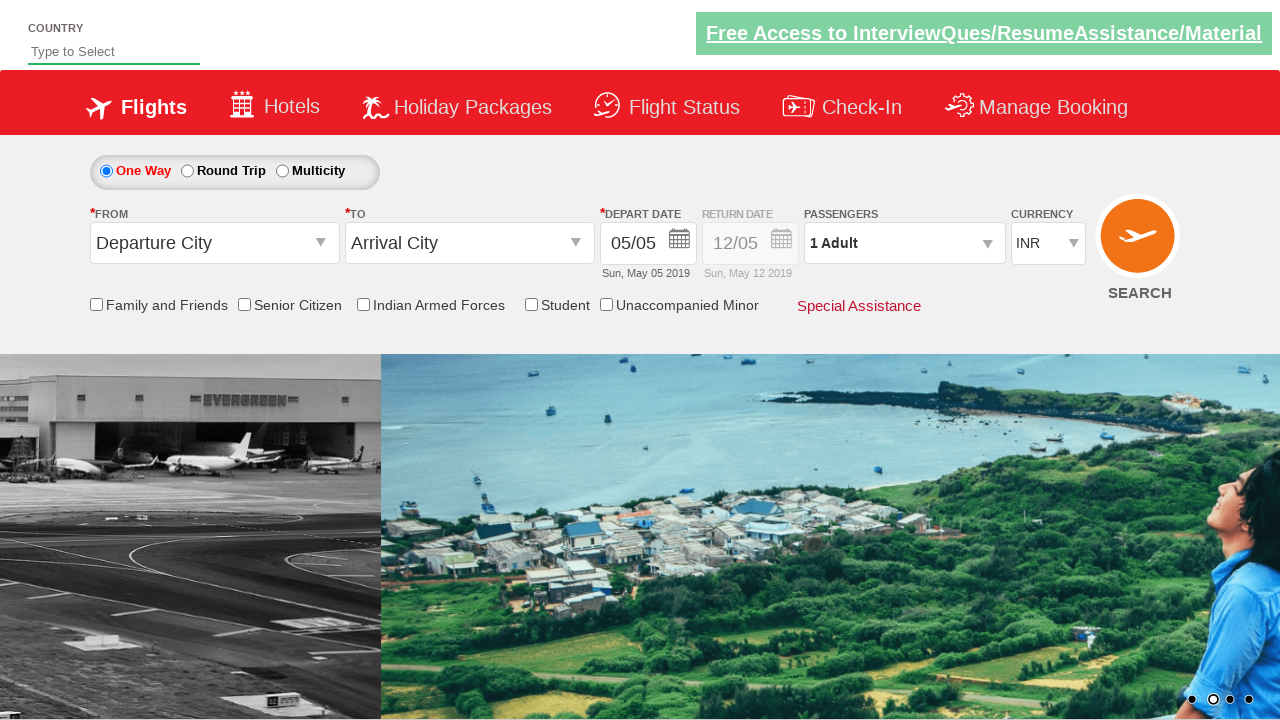

Verified Senior Citizen checkbox is not initially selected
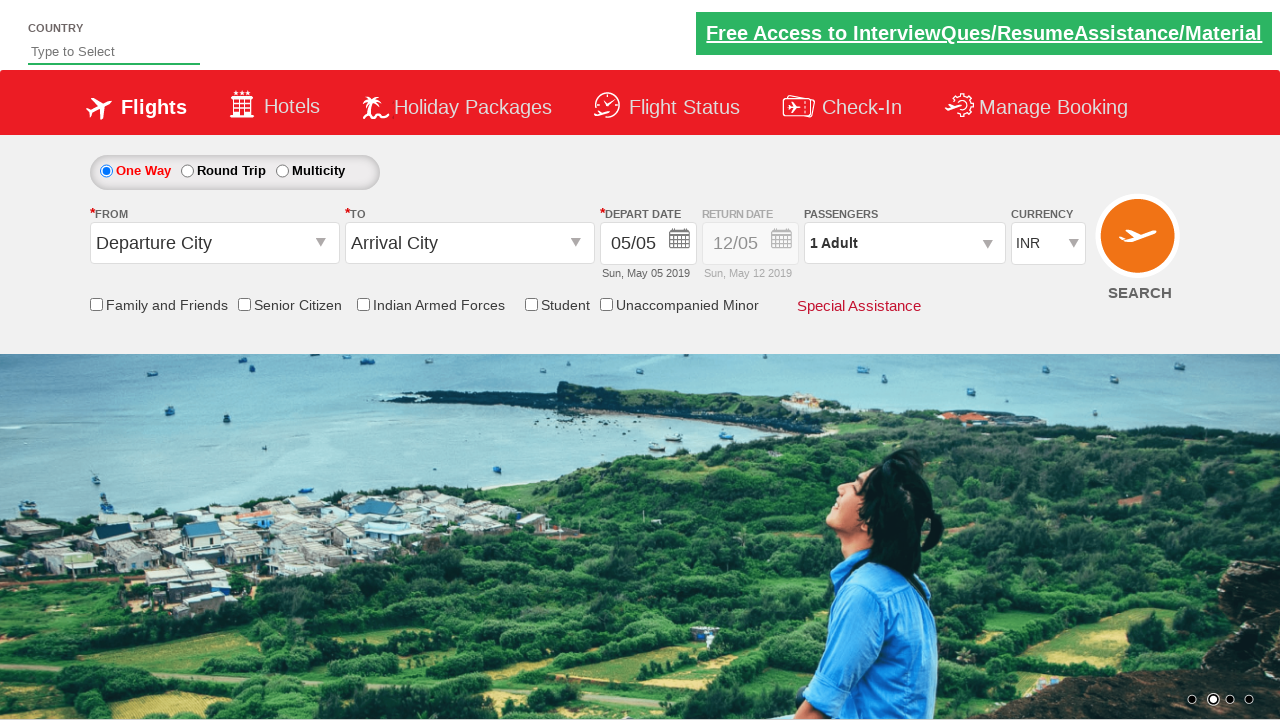

Clicked Senior Citizen checkbox to select it at (244, 304) on input[id*='SeniorCitizenDiscount']
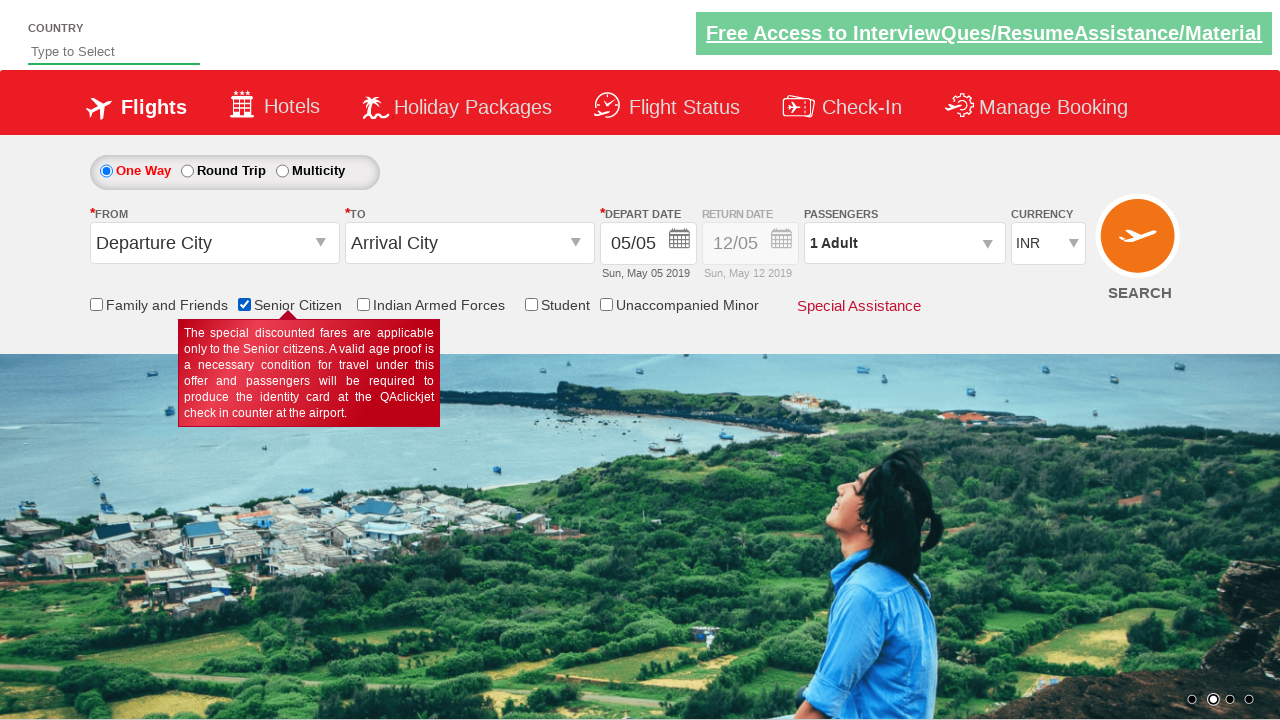

Verified Senior Citizen checkbox is now selected
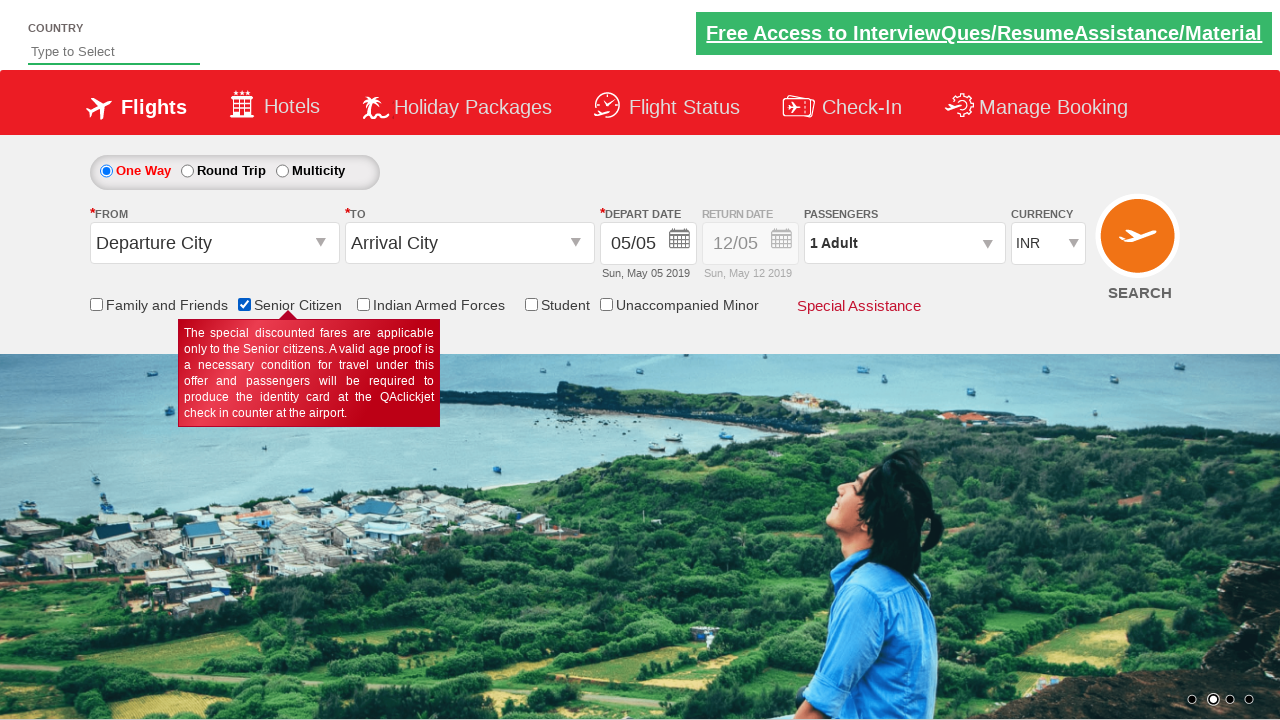

Clicked on passenger info dropdown to open it at (904, 243) on #divpaxinfo
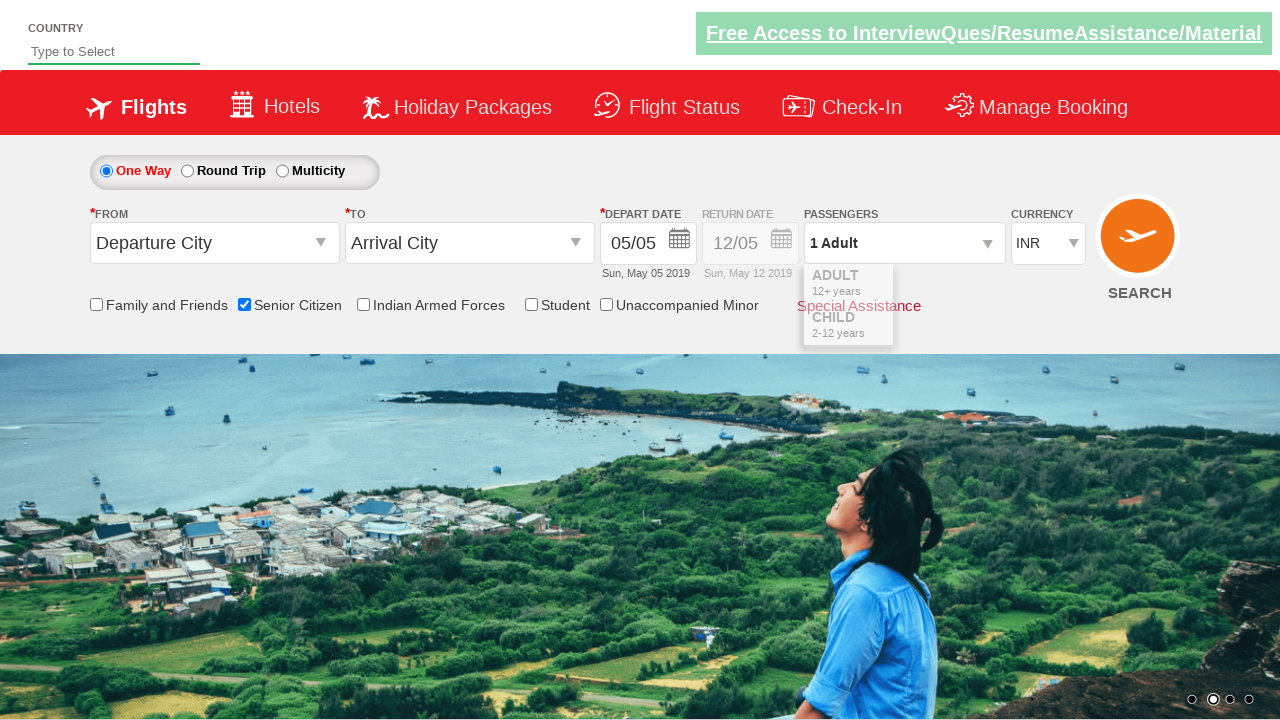

Waited for passenger dropdown to fully load
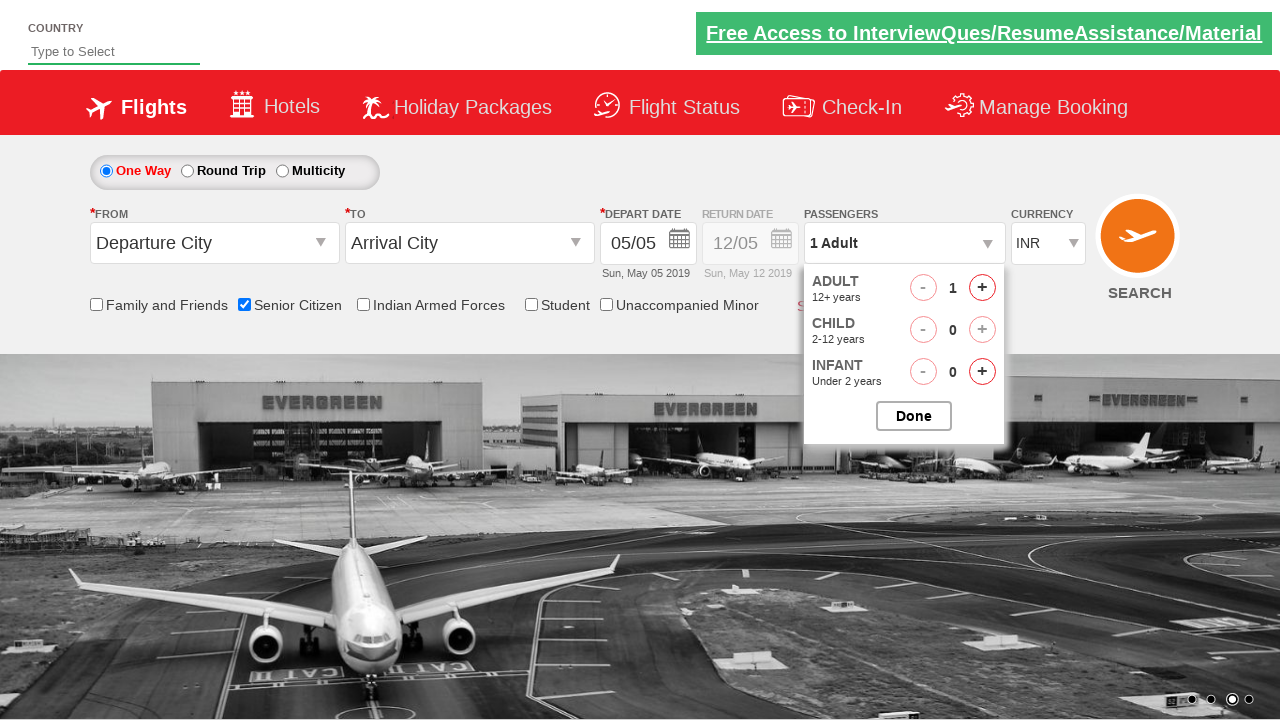

Incremented adult passenger count (iteration 1 of 4) at (982, 288) on #hrefIncAdt
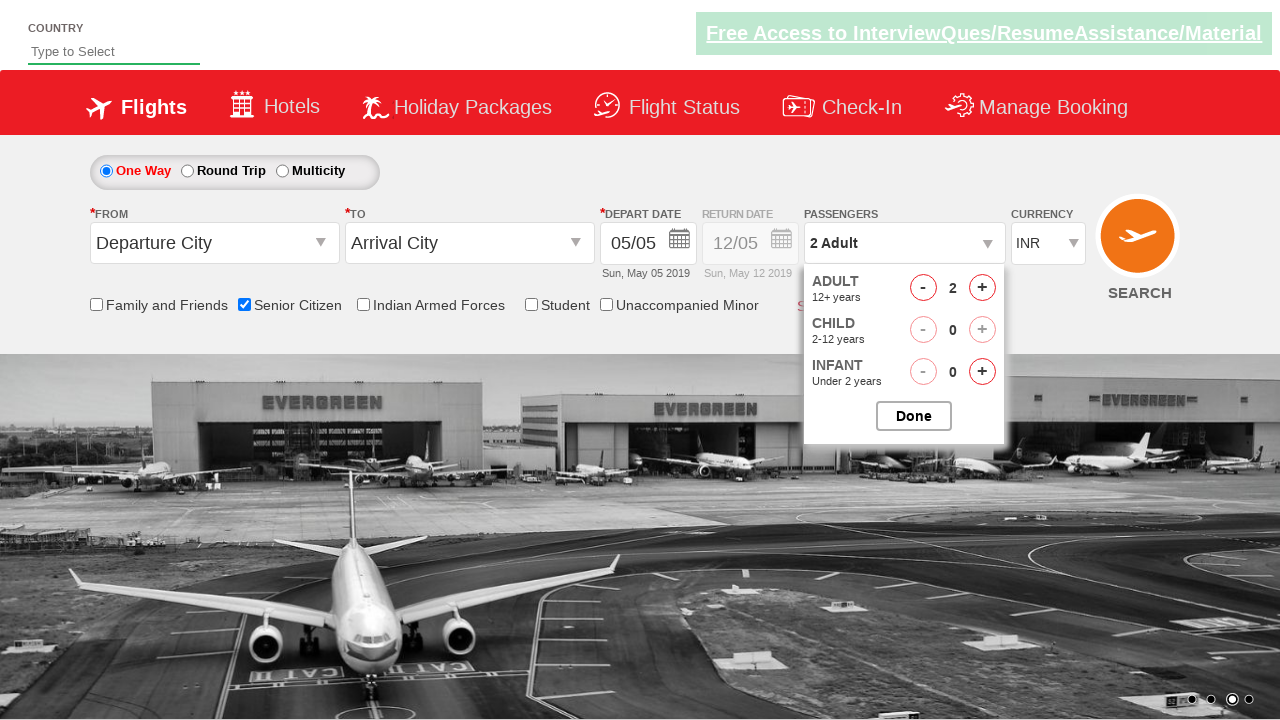

Incremented adult passenger count (iteration 2 of 4) at (982, 288) on #hrefIncAdt
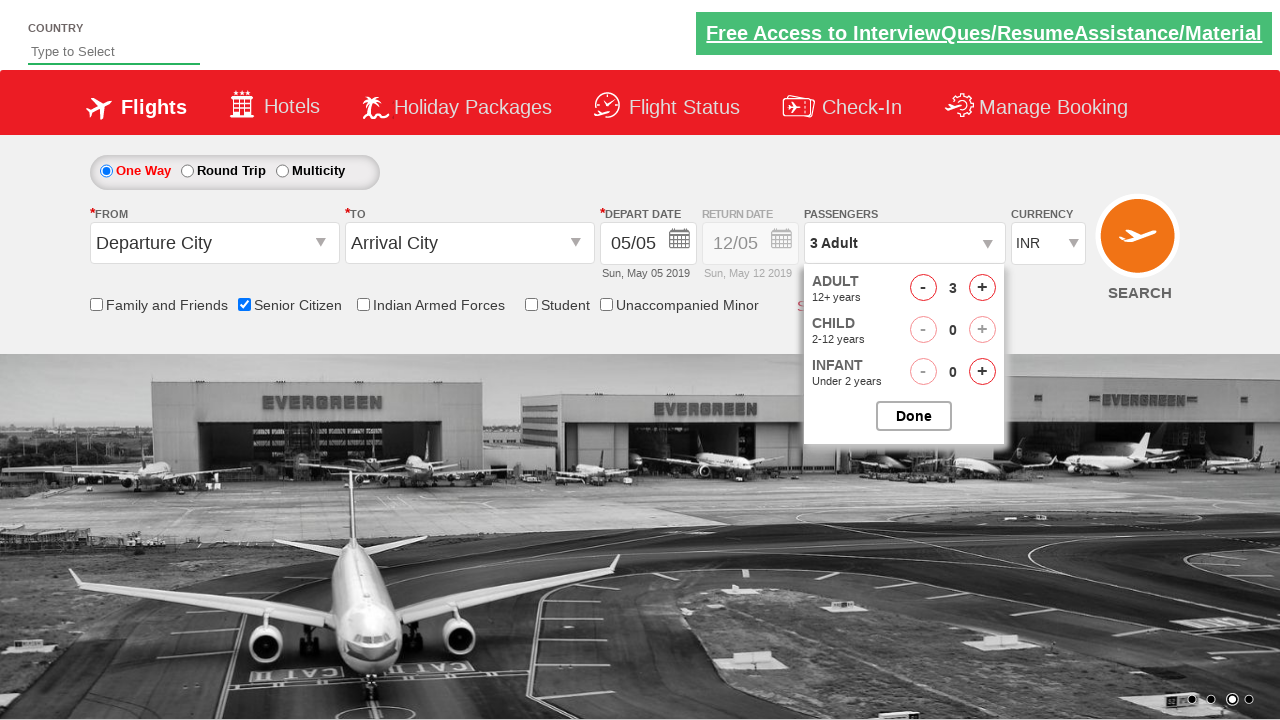

Incremented adult passenger count (iteration 3 of 4) at (982, 288) on #hrefIncAdt
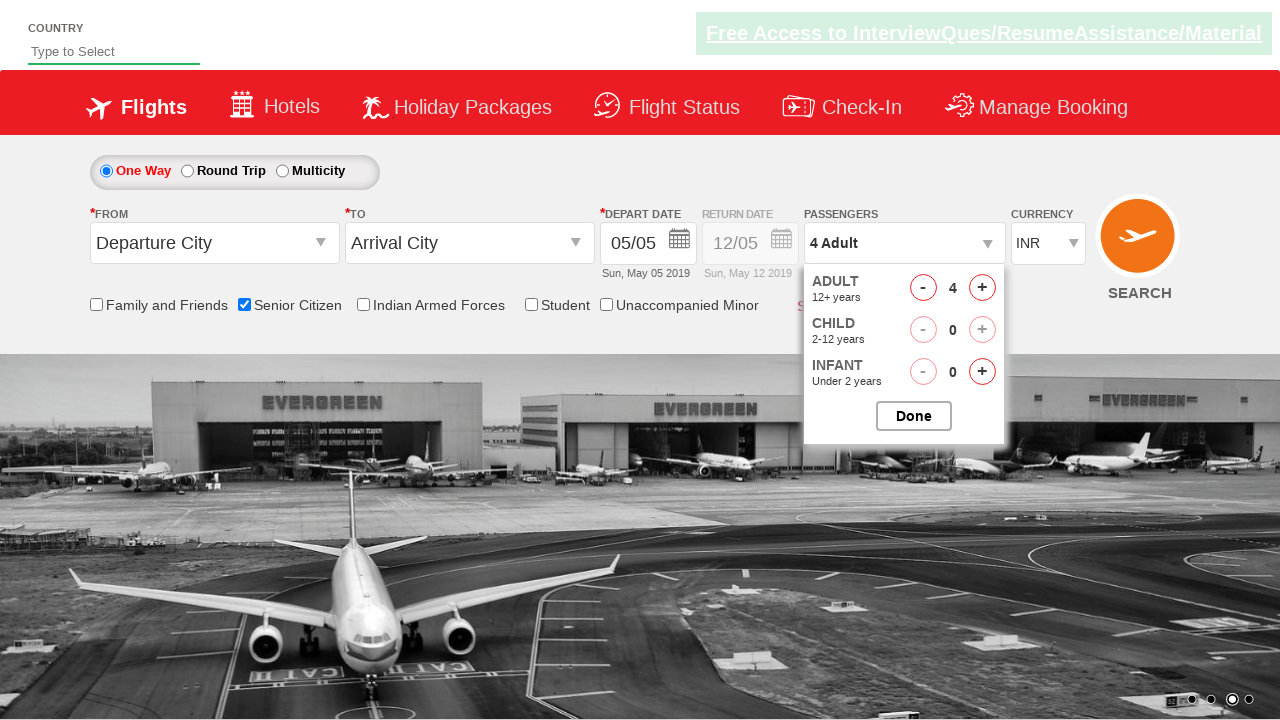

Incremented adult passenger count (iteration 4 of 4) at (982, 288) on #hrefIncAdt
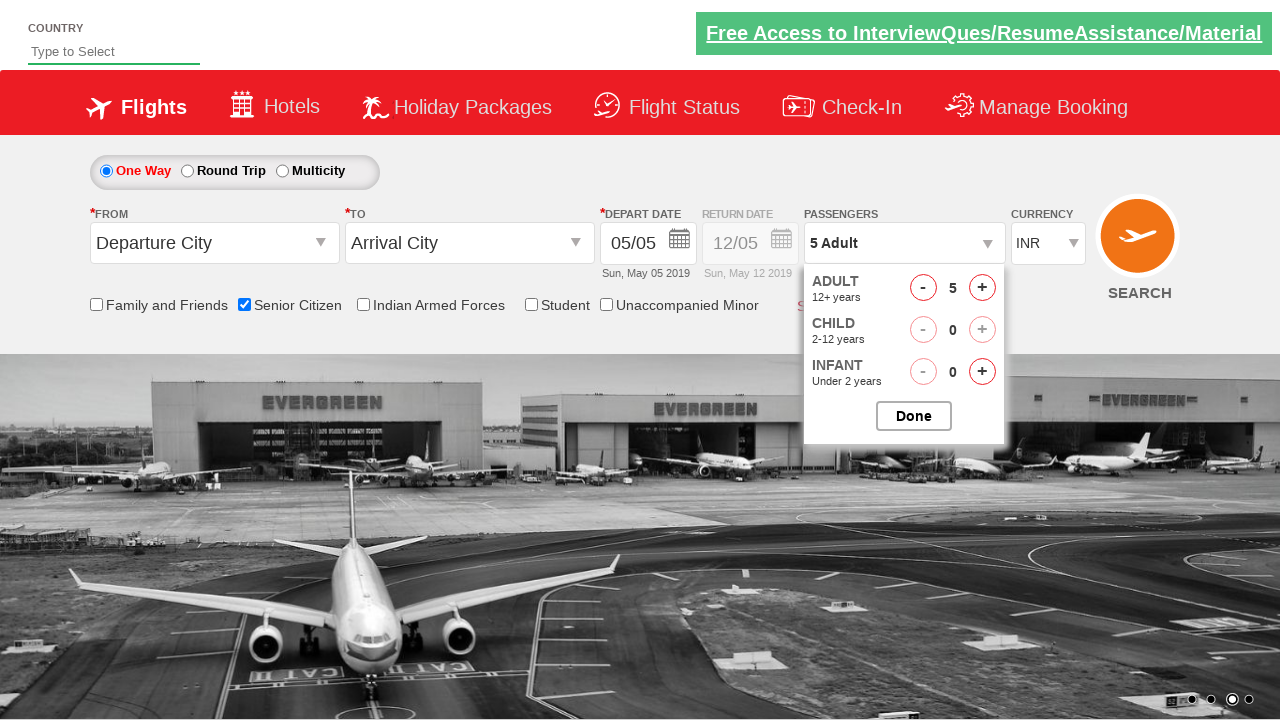

Closed the passenger options dropdown at (914, 416) on #btnclosepaxoption
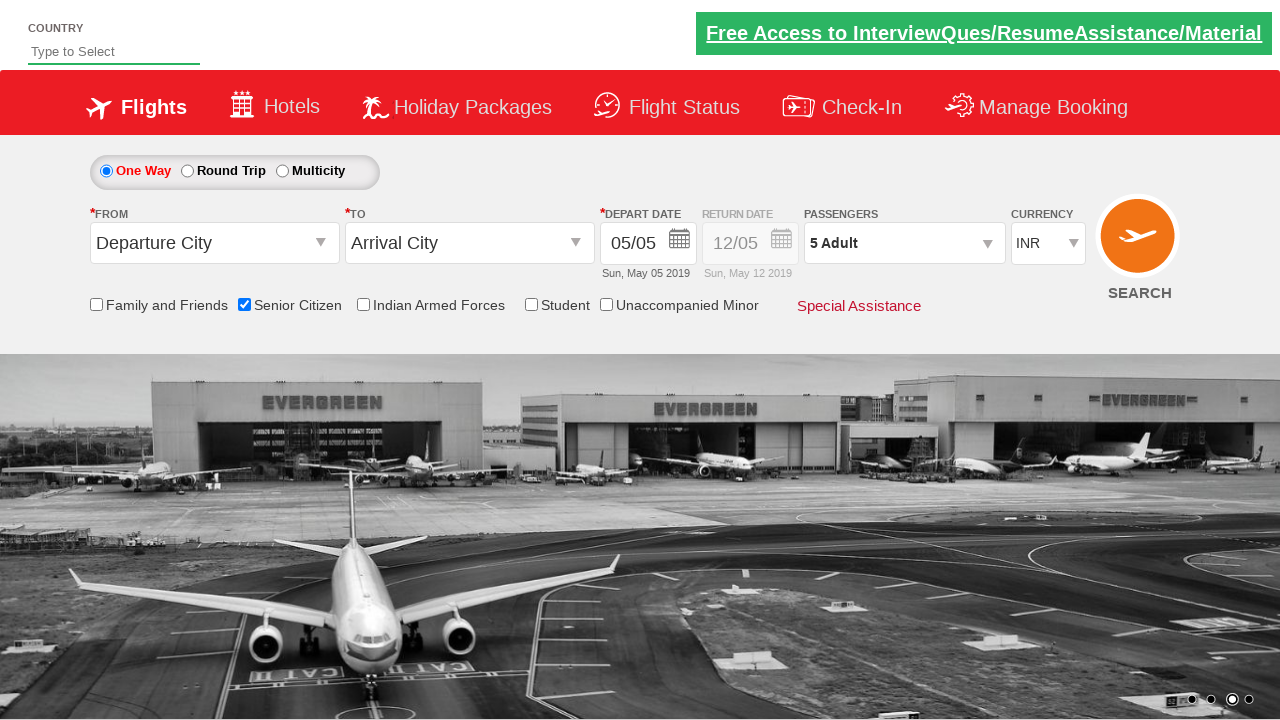

Verified passenger count displays '5 Adult'
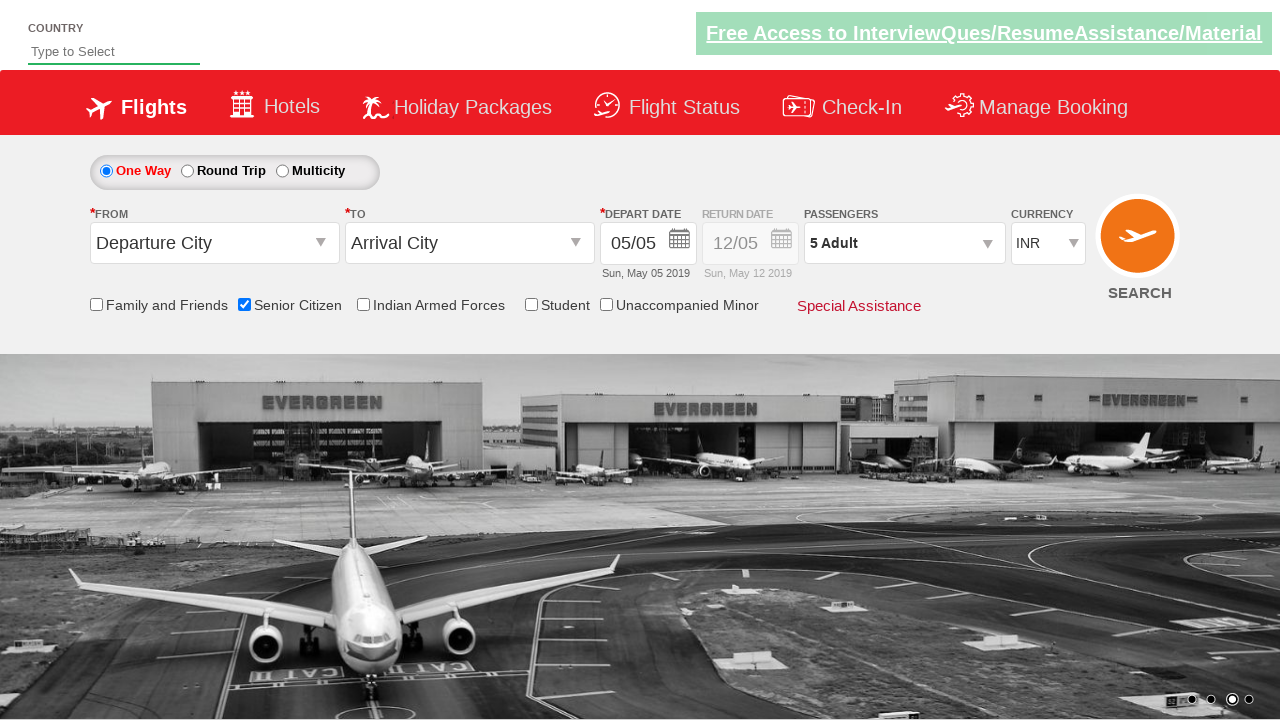

Clicked on Round Trip radio button to enable return date field at (187, 171) on input#ctl00_mainContent_rbtnl_Trip_1
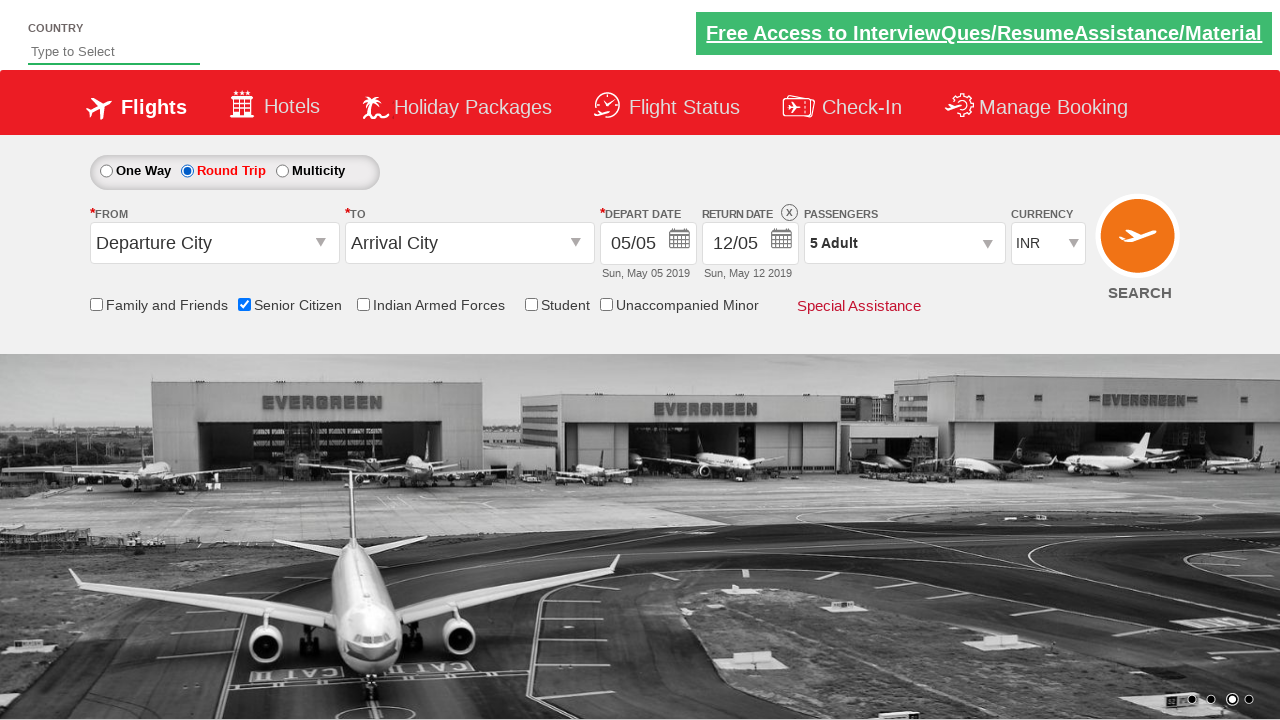

Verified return date field is now enabled with opacity: 1
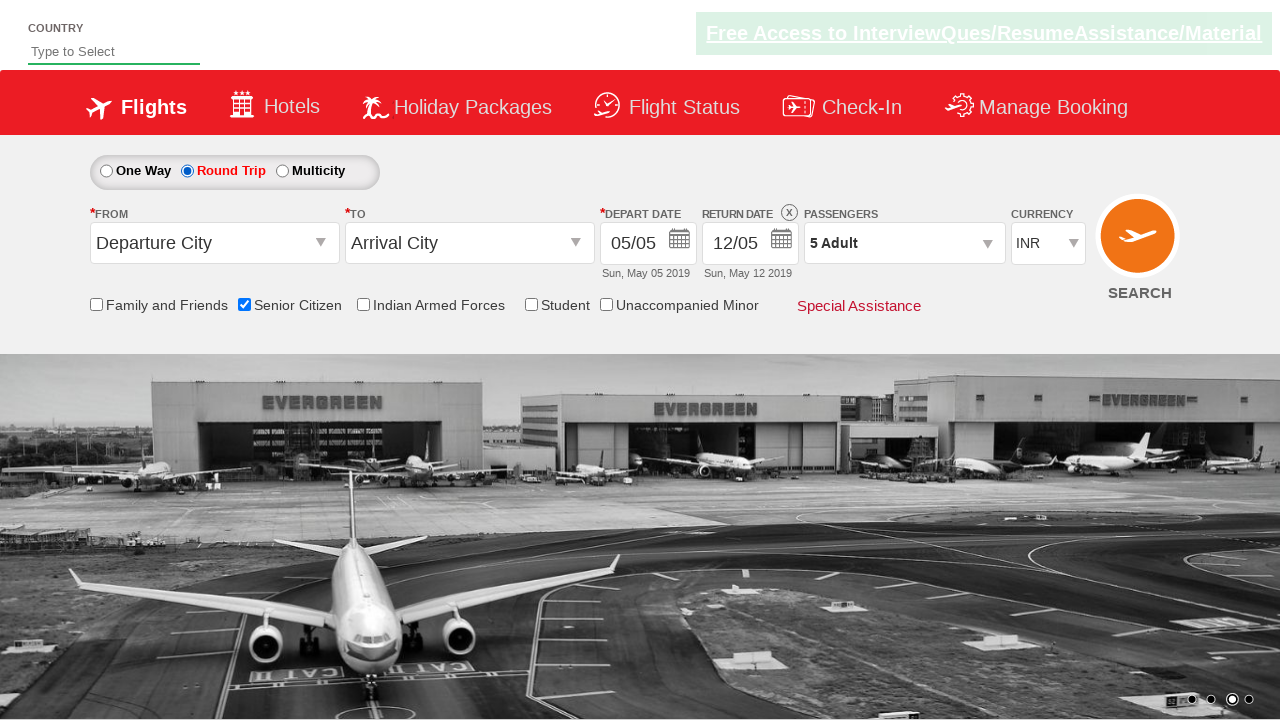

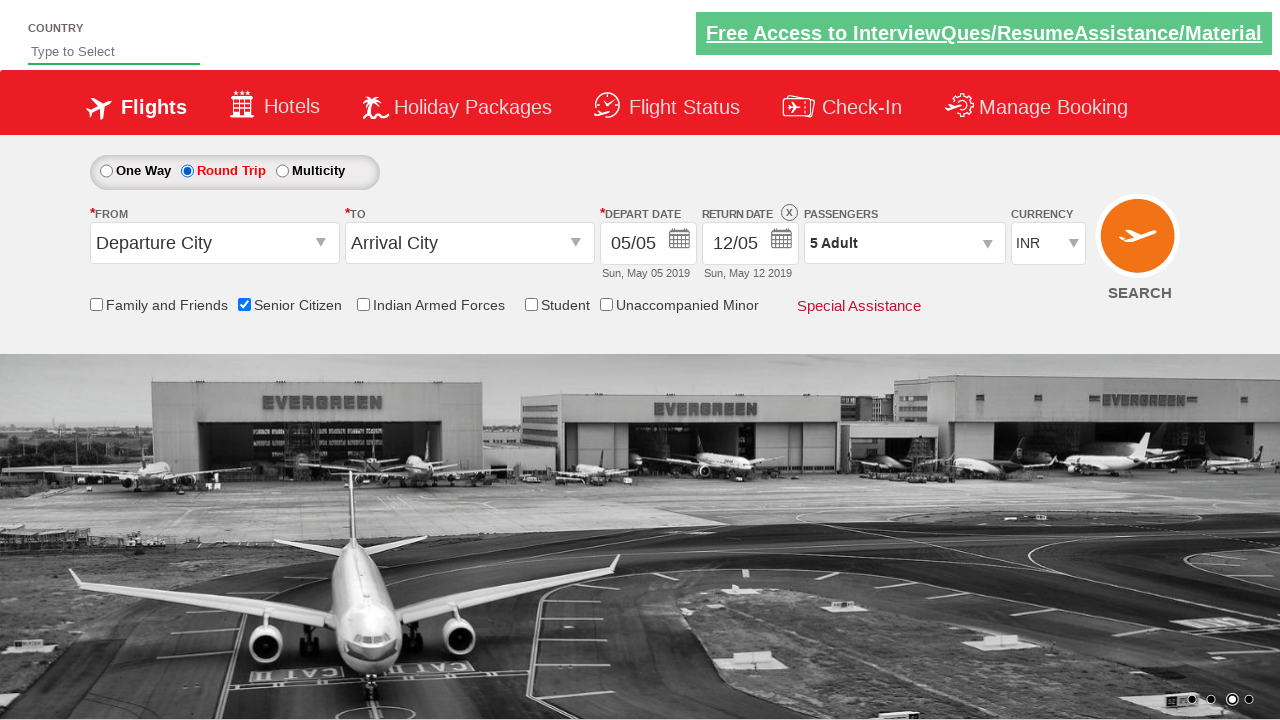